Tests switching to a new browser window/tab and verifying the logo name on the new page

Starting URL: https://formy-project.herokuapp.com/

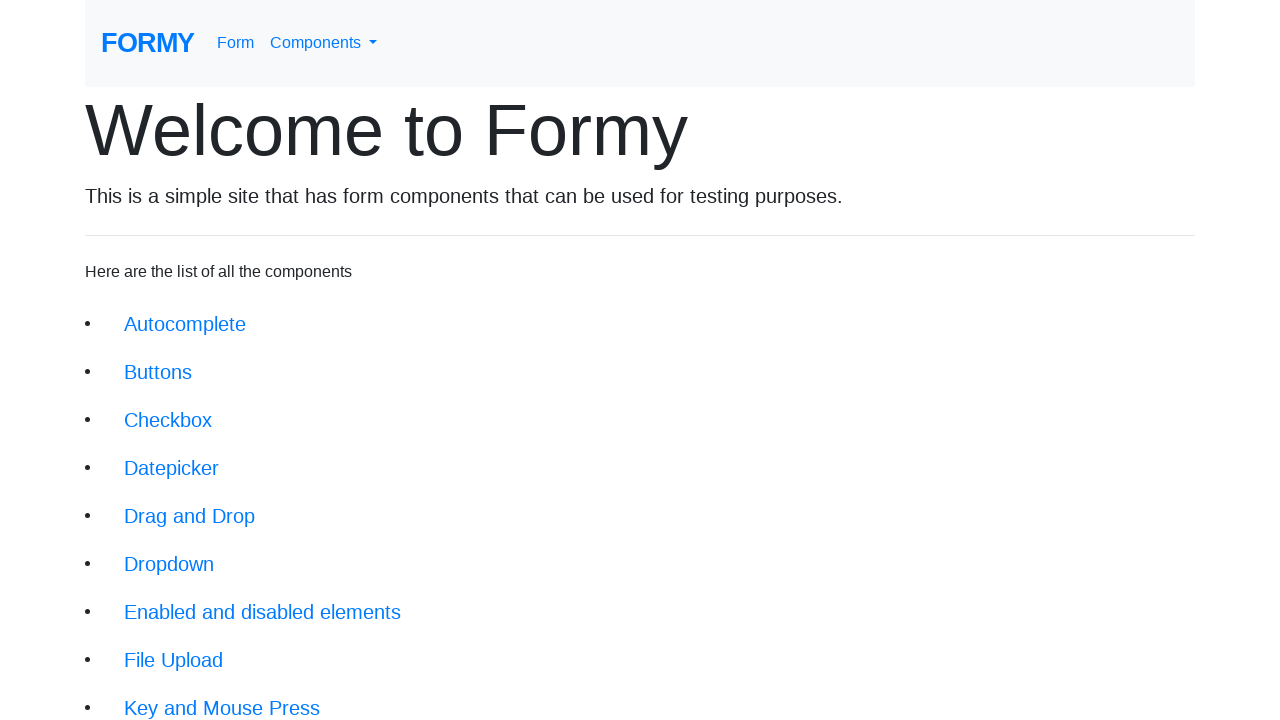

Clicked on Switch Window link at (191, 648) on a.btn.btn-lg:text('Switch Window')
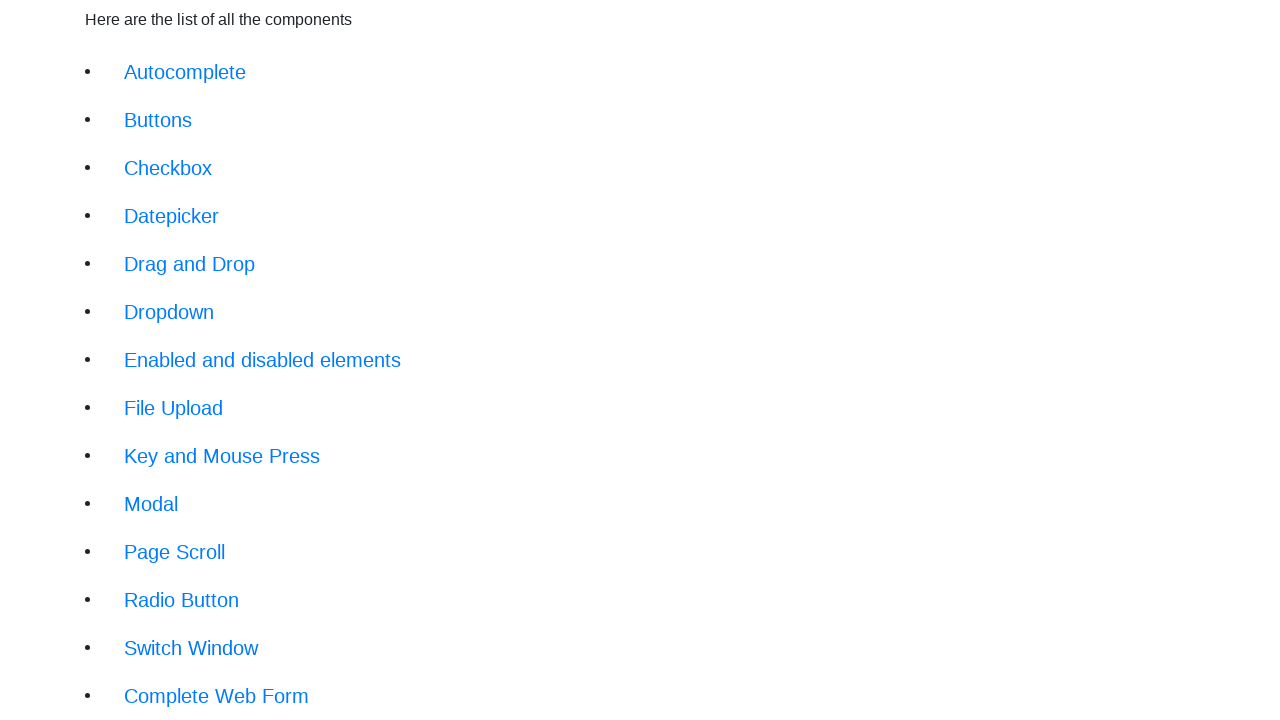

New tab button selector appeared on page
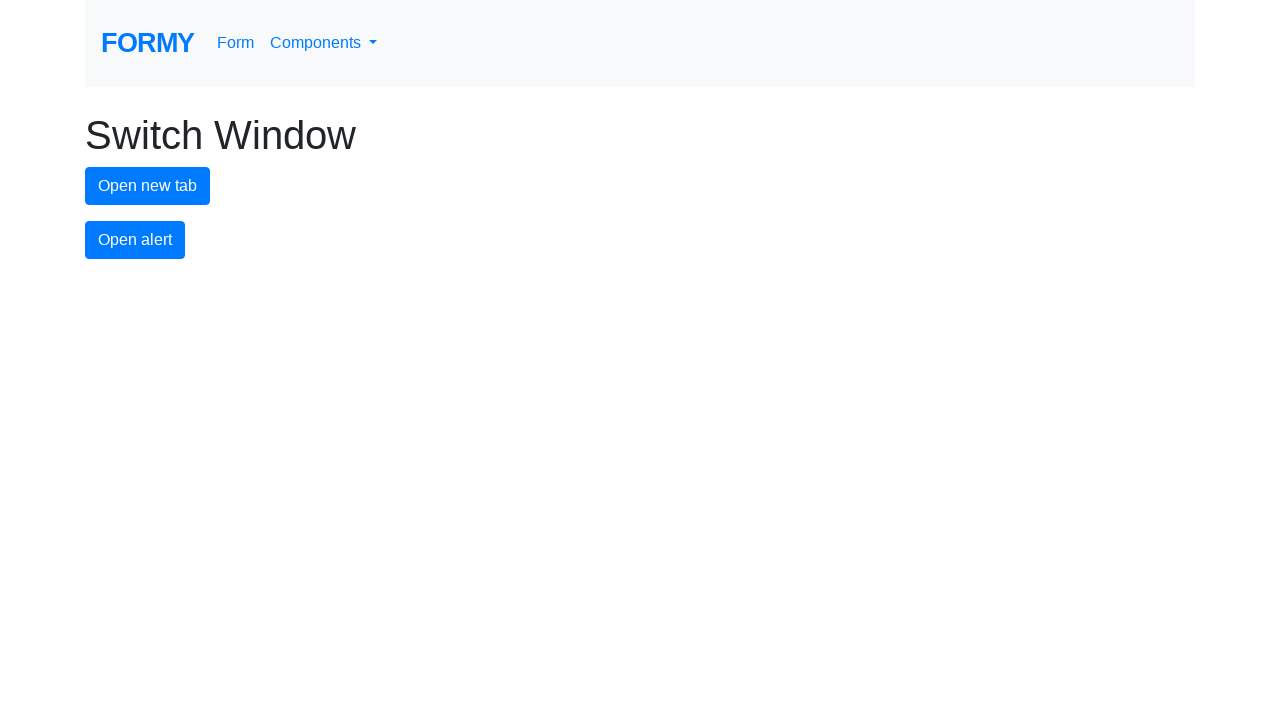

Clicked new tab button and new window/tab opened at (148, 186) on #new-tab-button
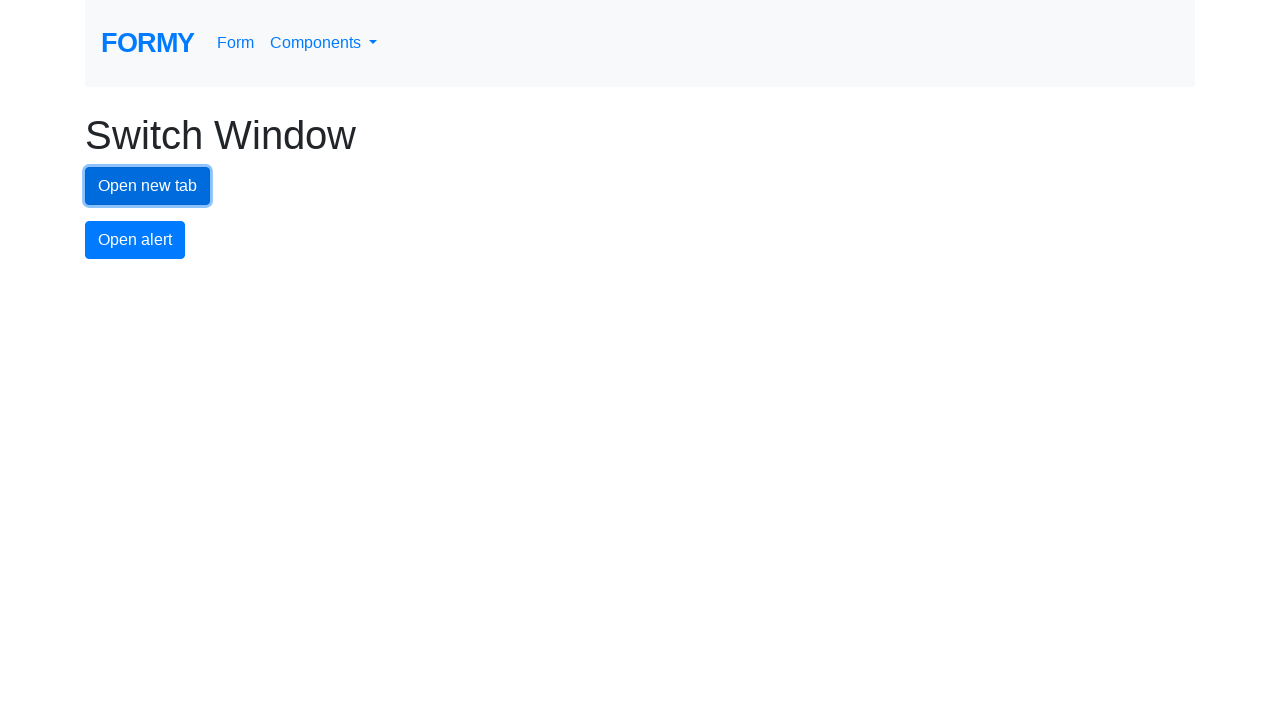

New page loaded completely
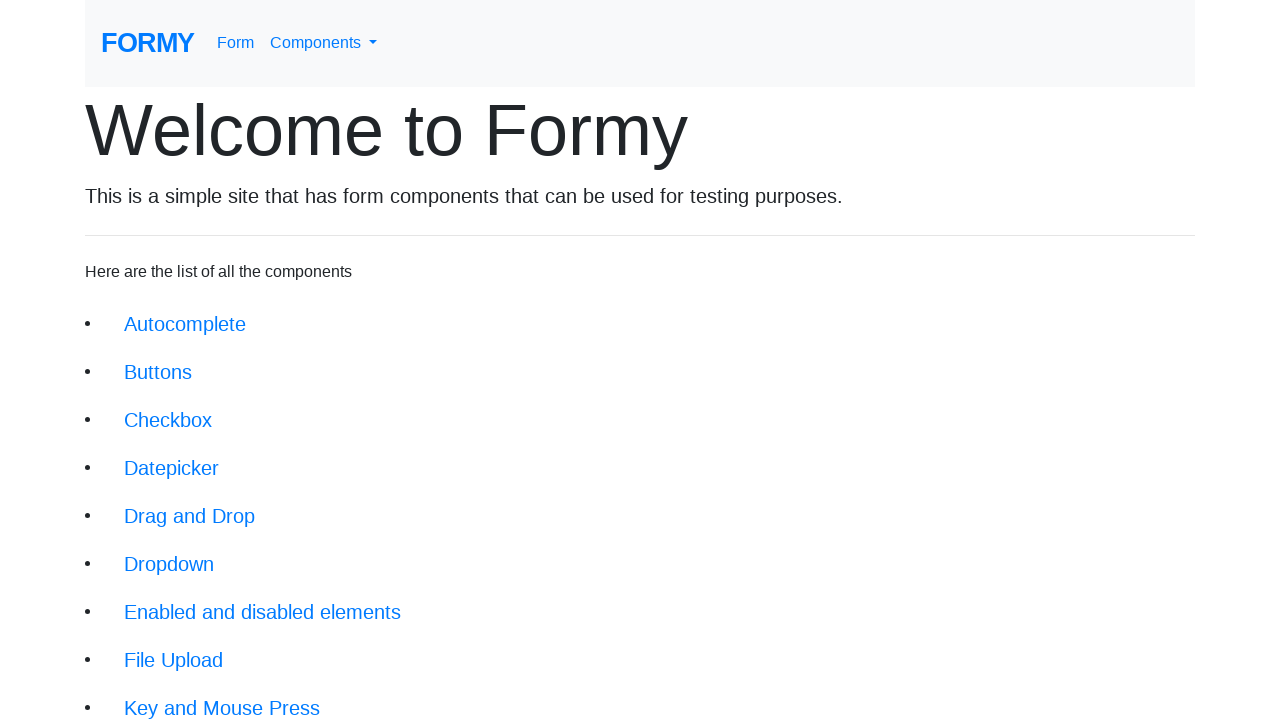

Logo element found on new page
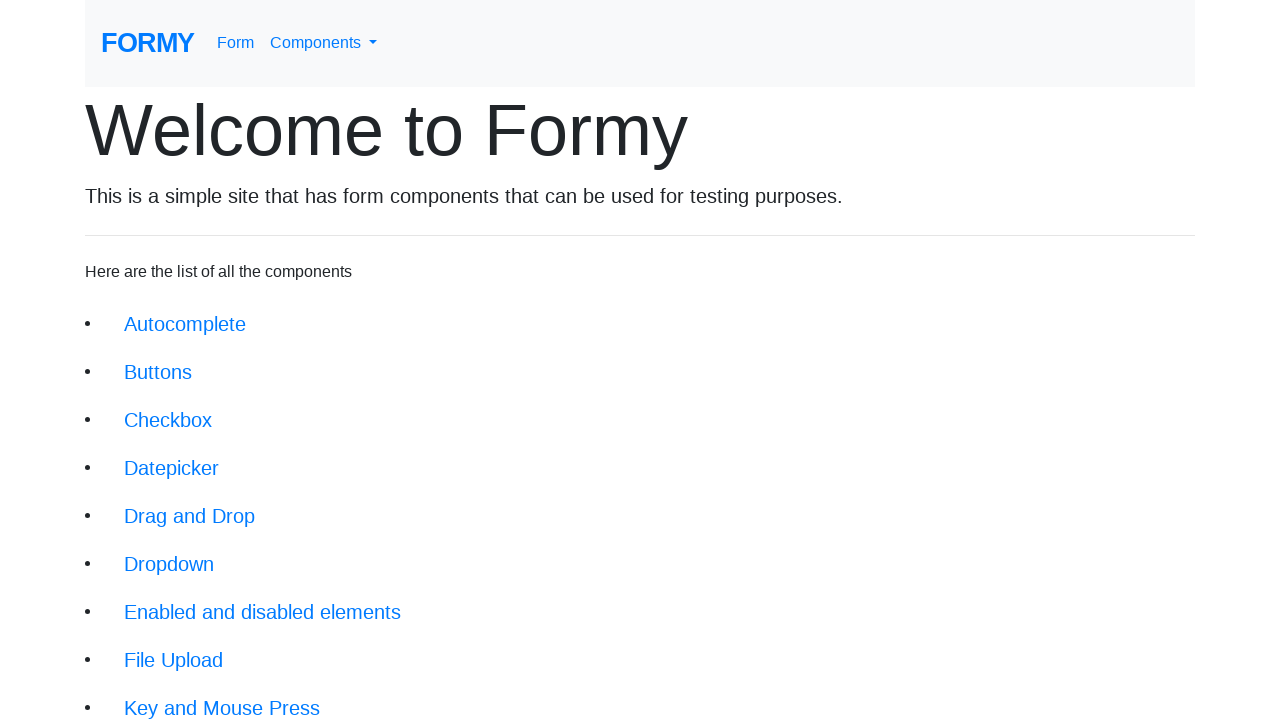

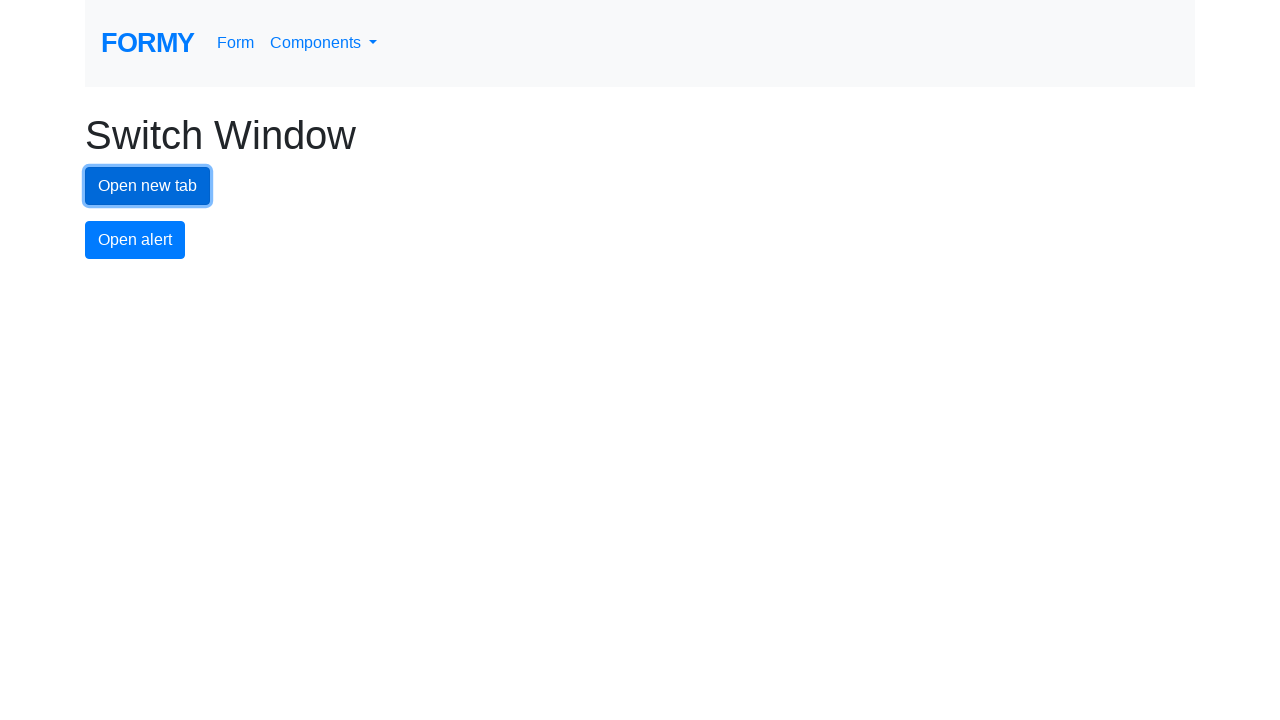